Navigates to the Selenium HQ website homepage to verify the page loads successfully.

Starting URL: http://seleniumhq.org

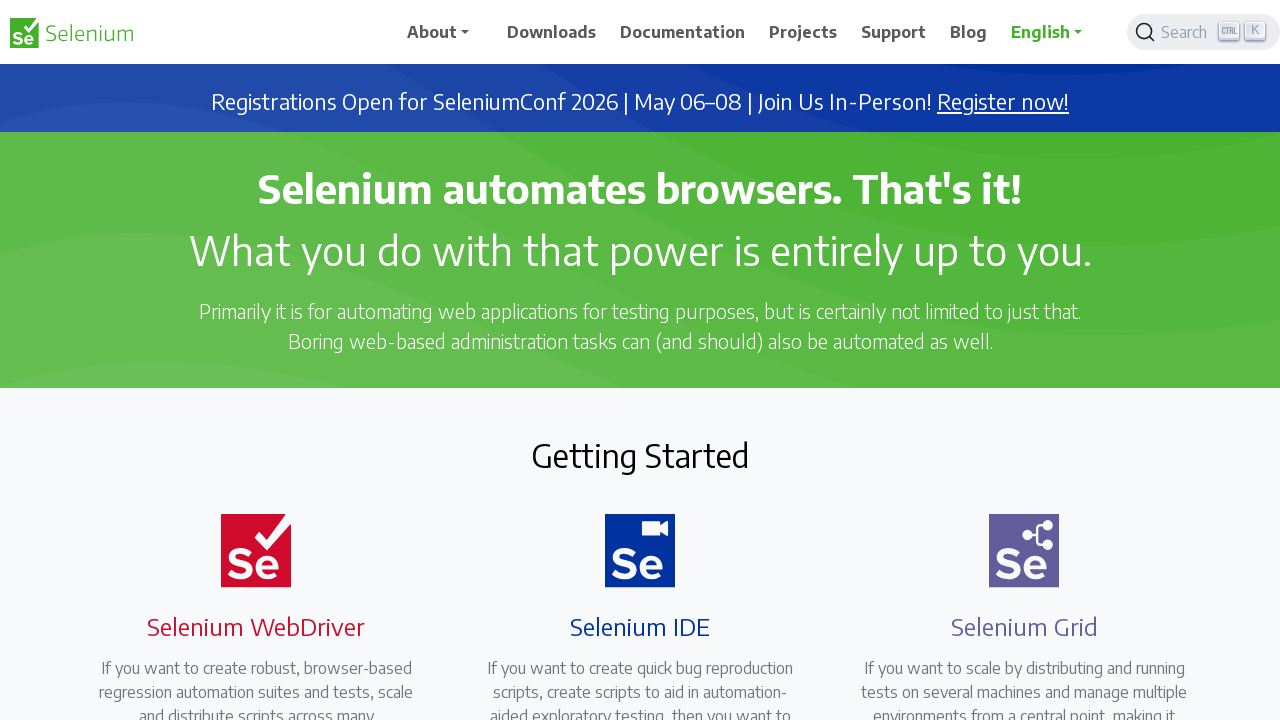

Navigated to Selenium HQ website homepage
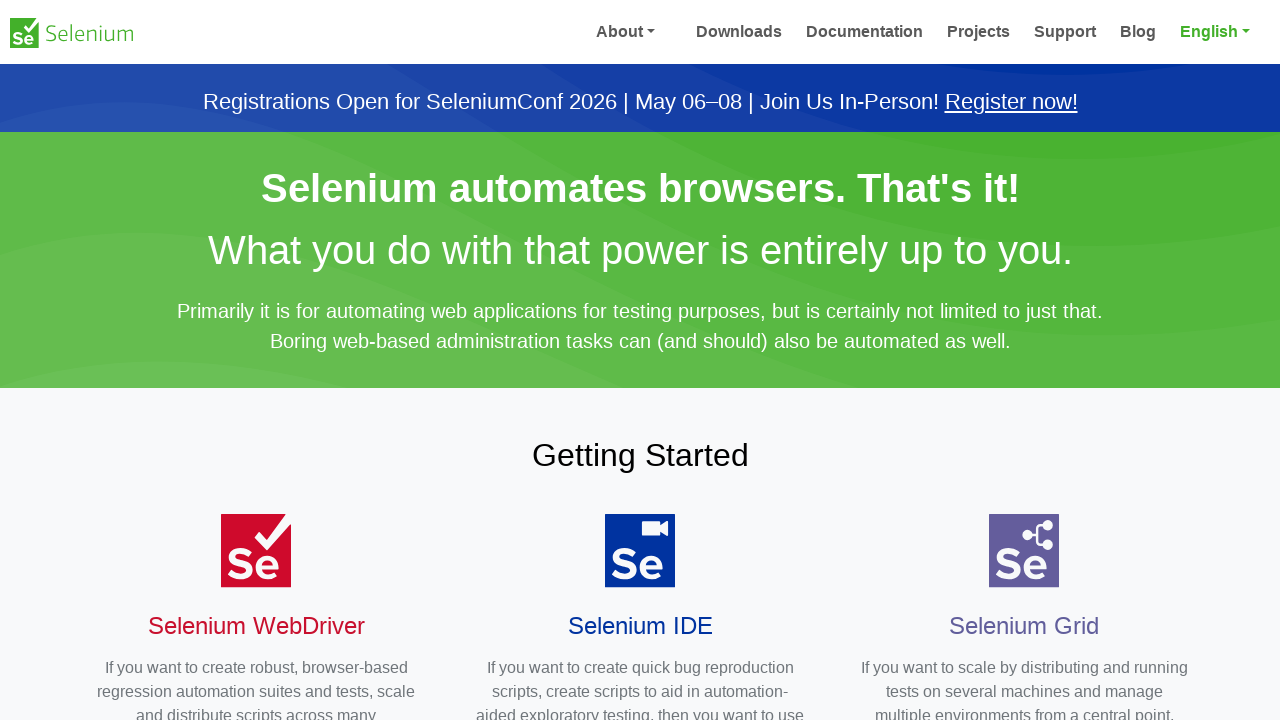

Page DOM content fully loaded
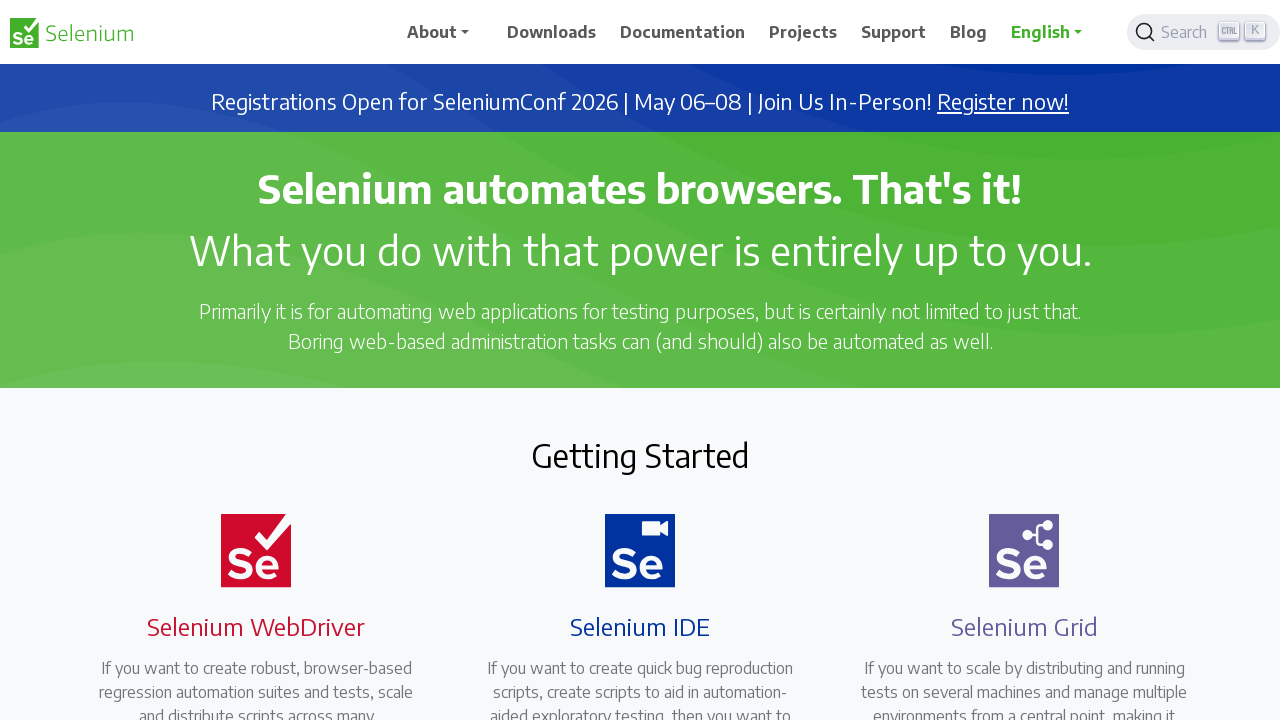

Body element is present, page loaded successfully
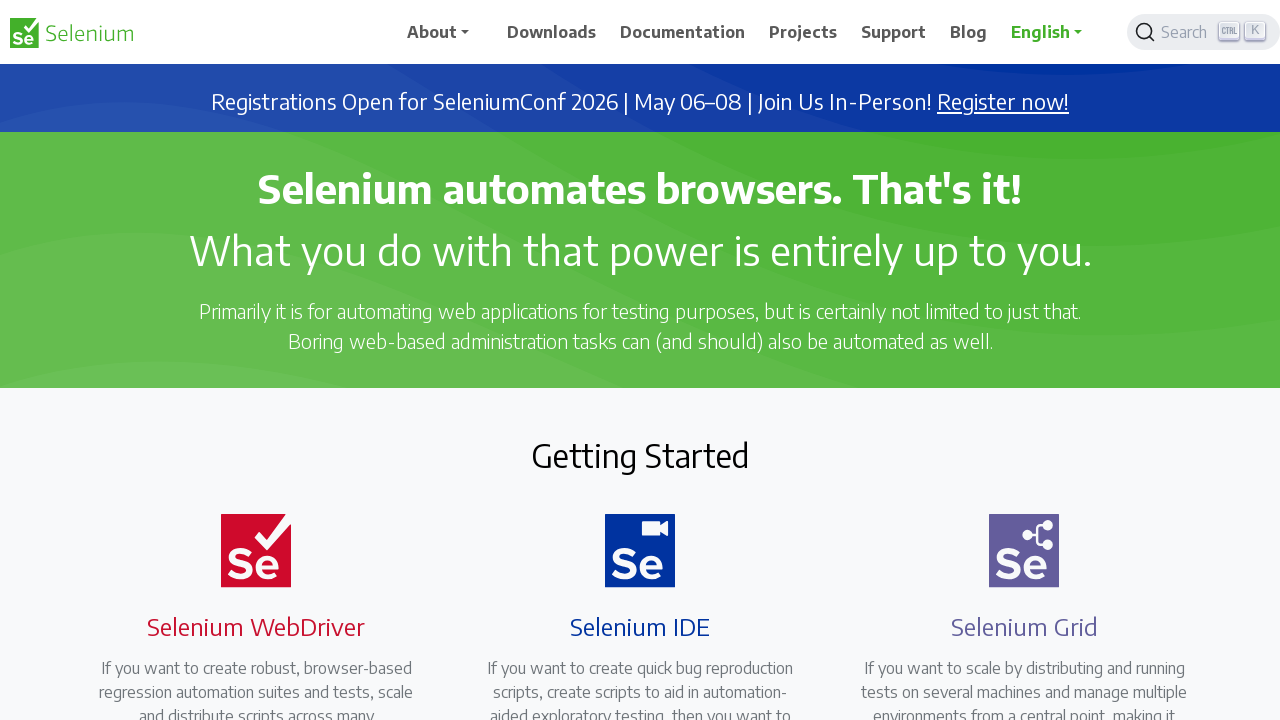

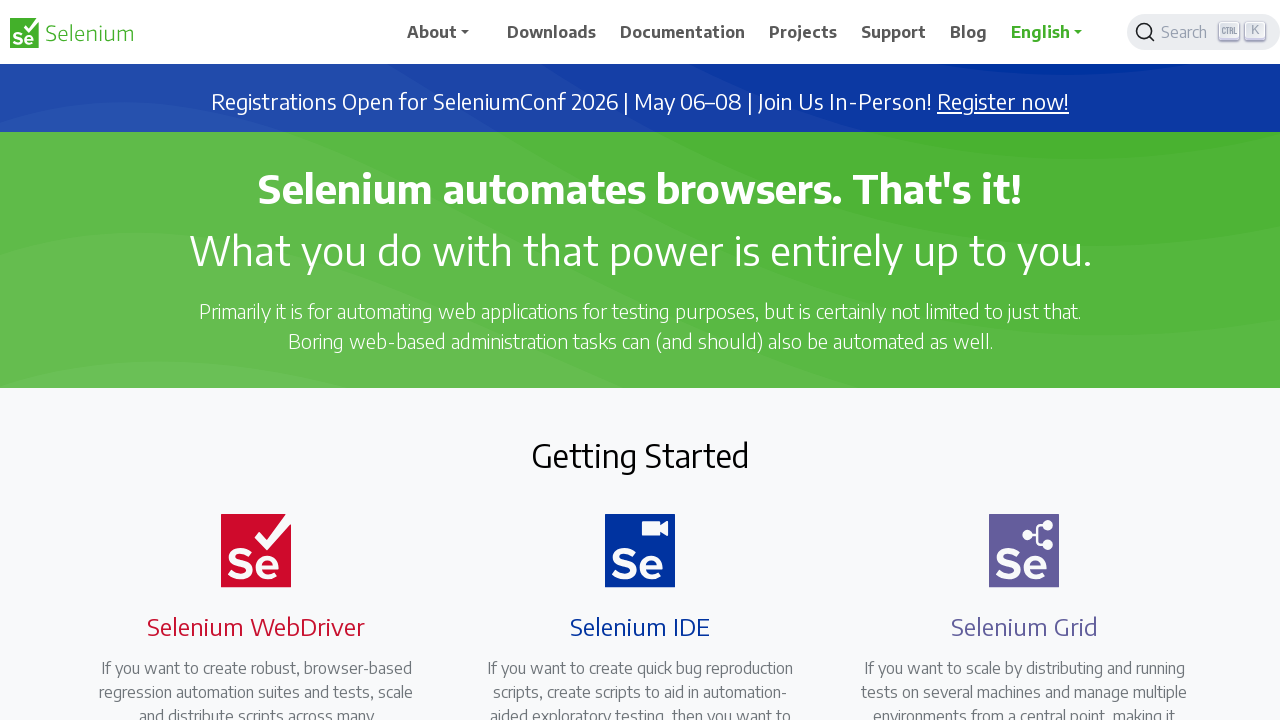